Navigates to a test automation practice page and verifies that a web table with book data is present and readable by checking for table headers and rows.

Starting URL: https://testautomationpractice.blogspot.com/

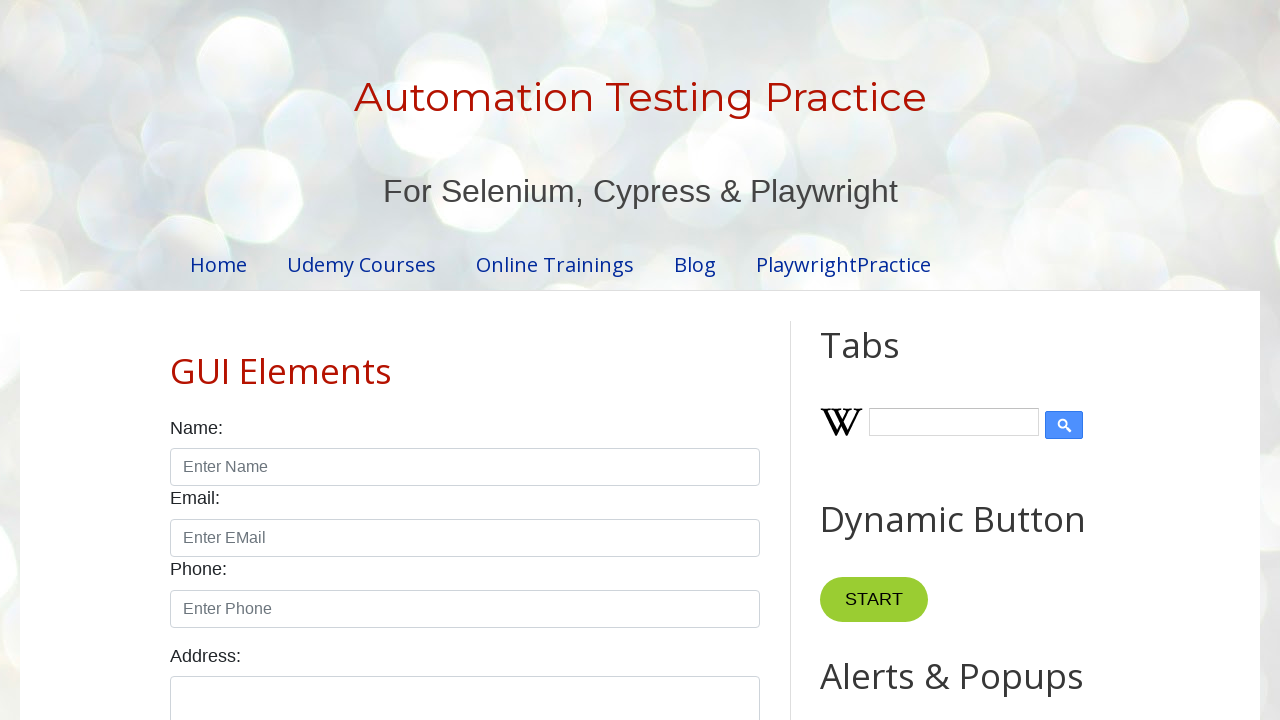

Navigated to test automation practice page
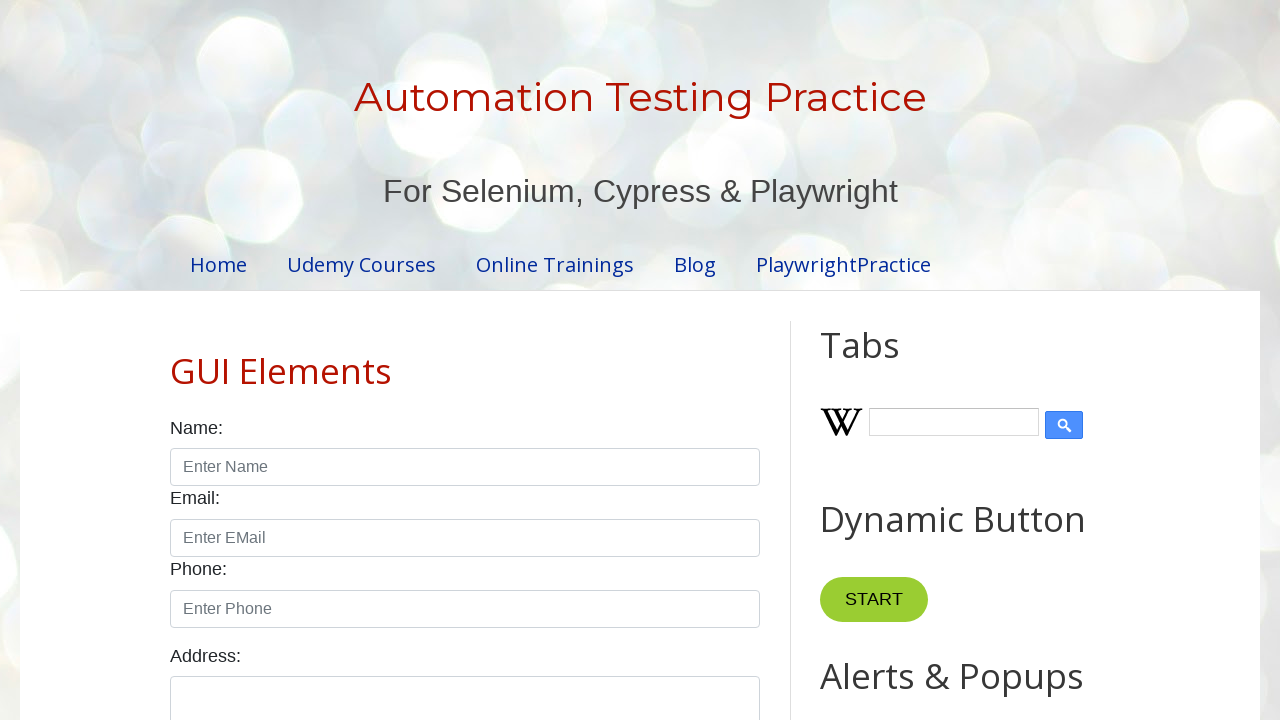

Book table loaded on the page
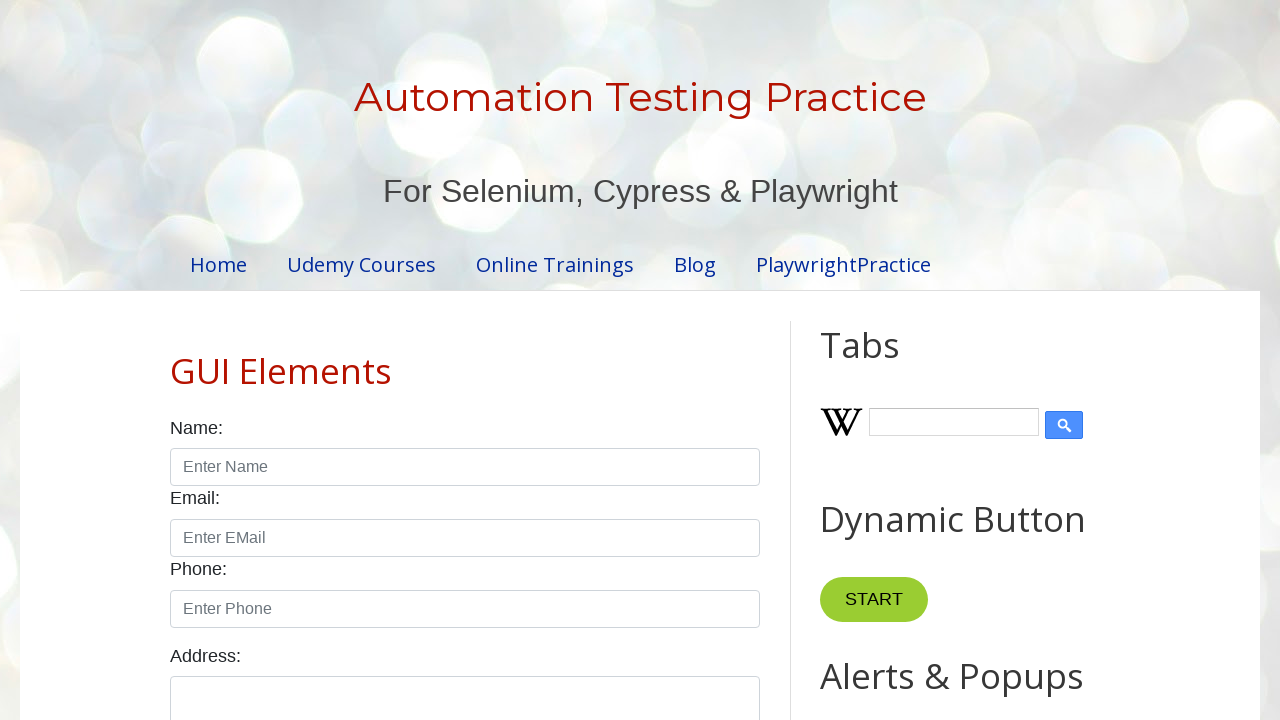

Table headers are present and accessible
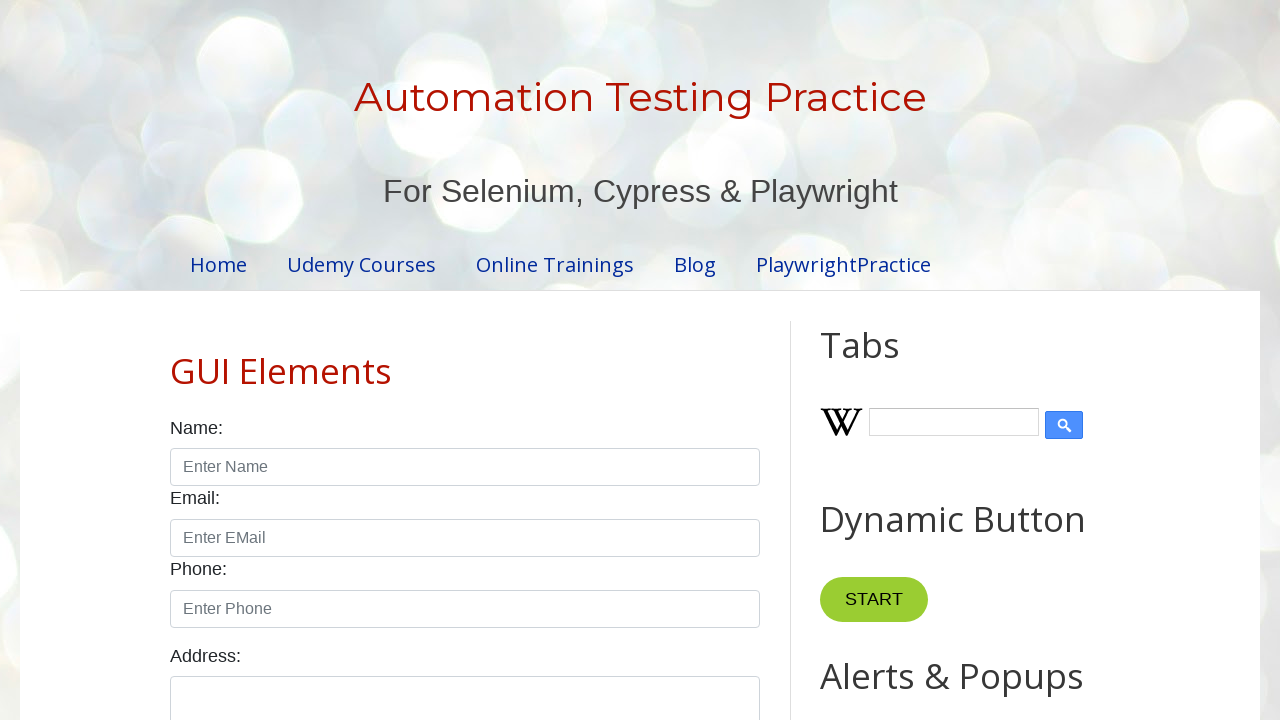

Table rows with book data are present and accessible
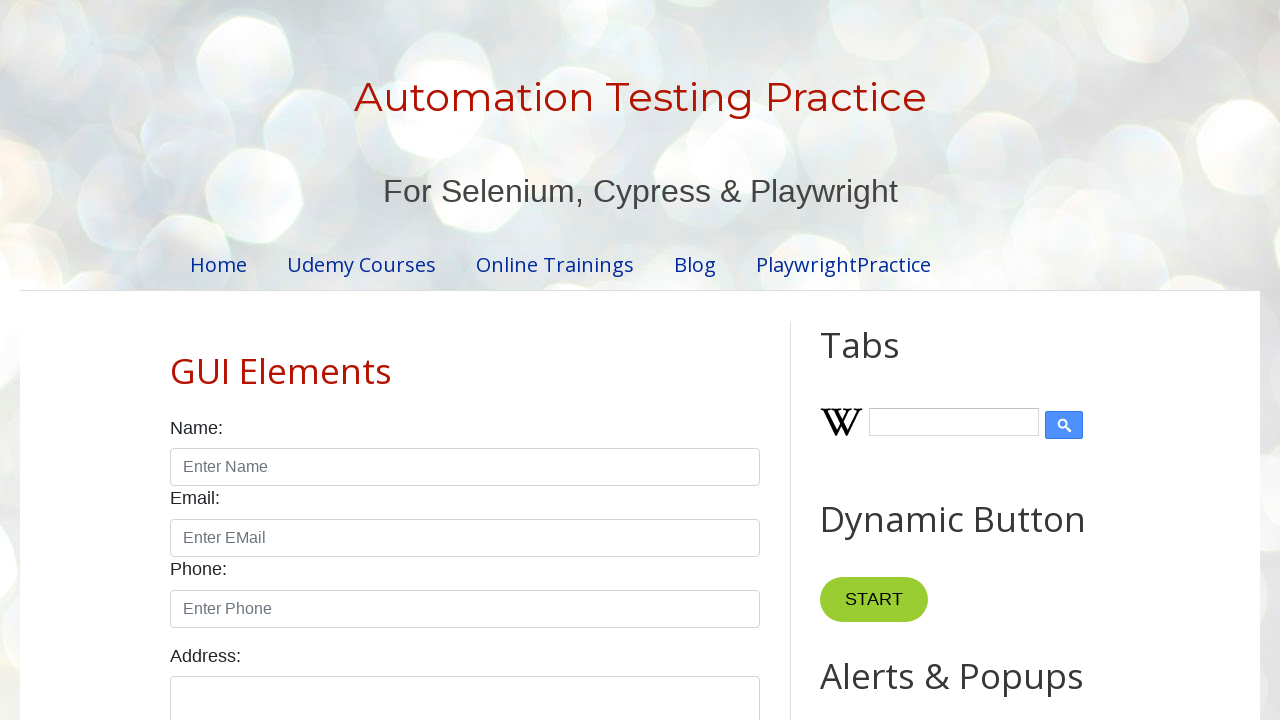

Verified we can access a specific cell in the table (row 2, column 1)
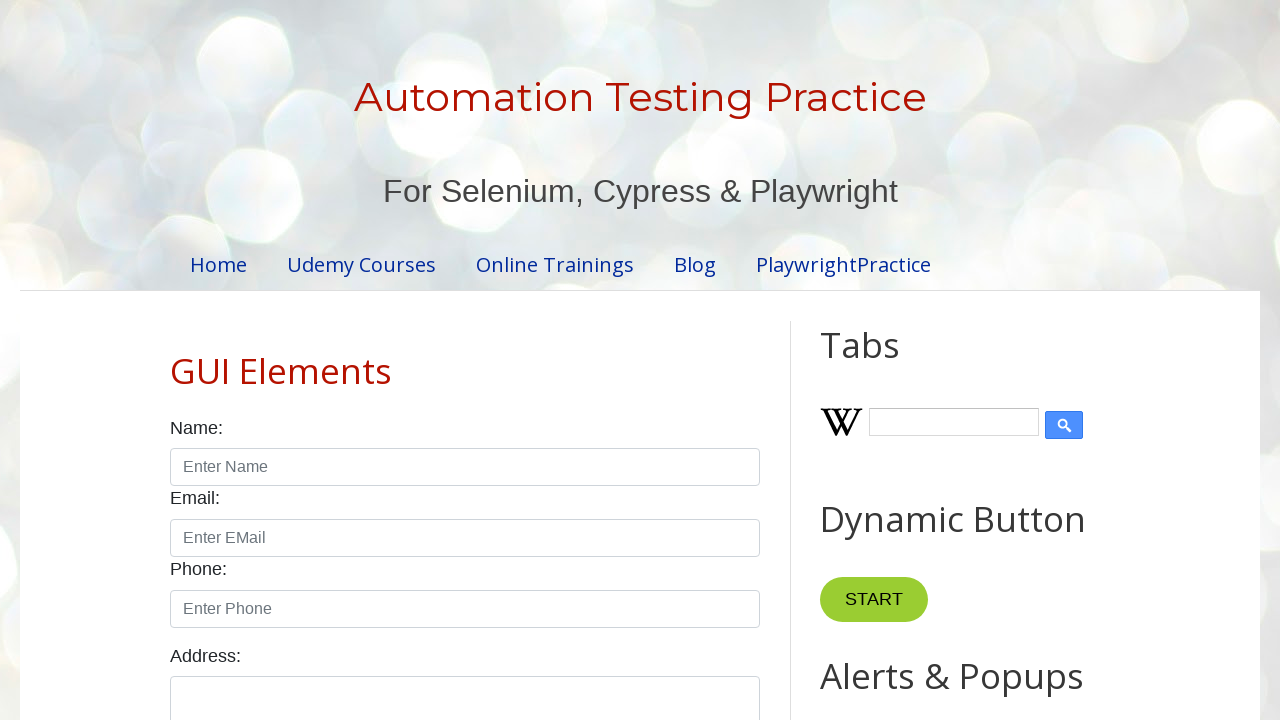

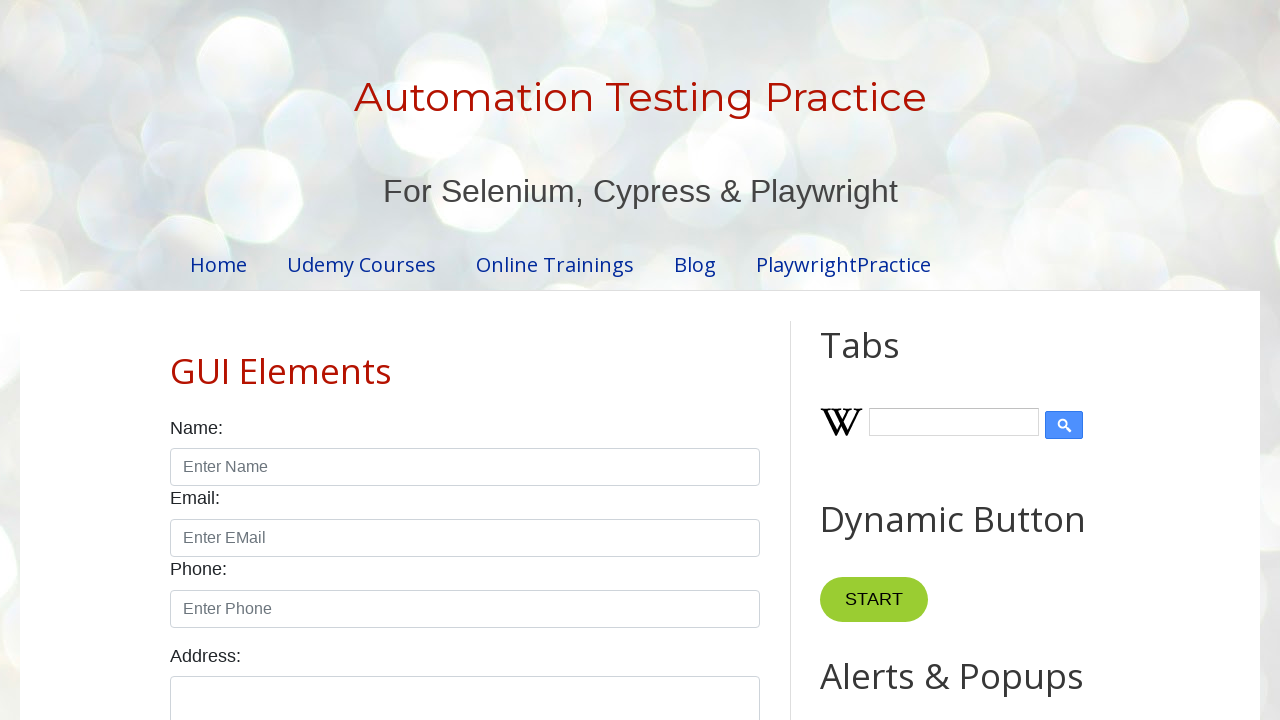